Tests navigation on PTT bulletin board by clicking on a board link, handling the over-18 age verification gate, and verifying the Gossiping board page loads correctly.

Starting URL: https://www.ptt.cc/bbs/index.html

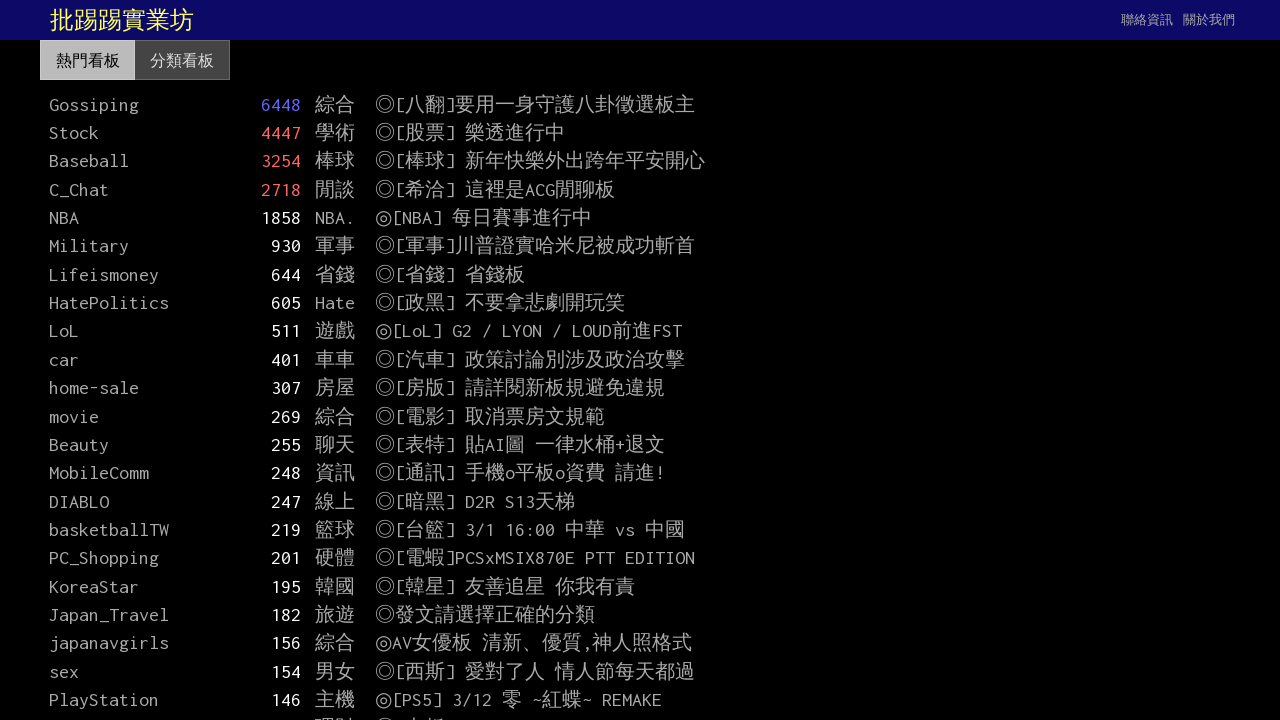

Waited for board link to be available
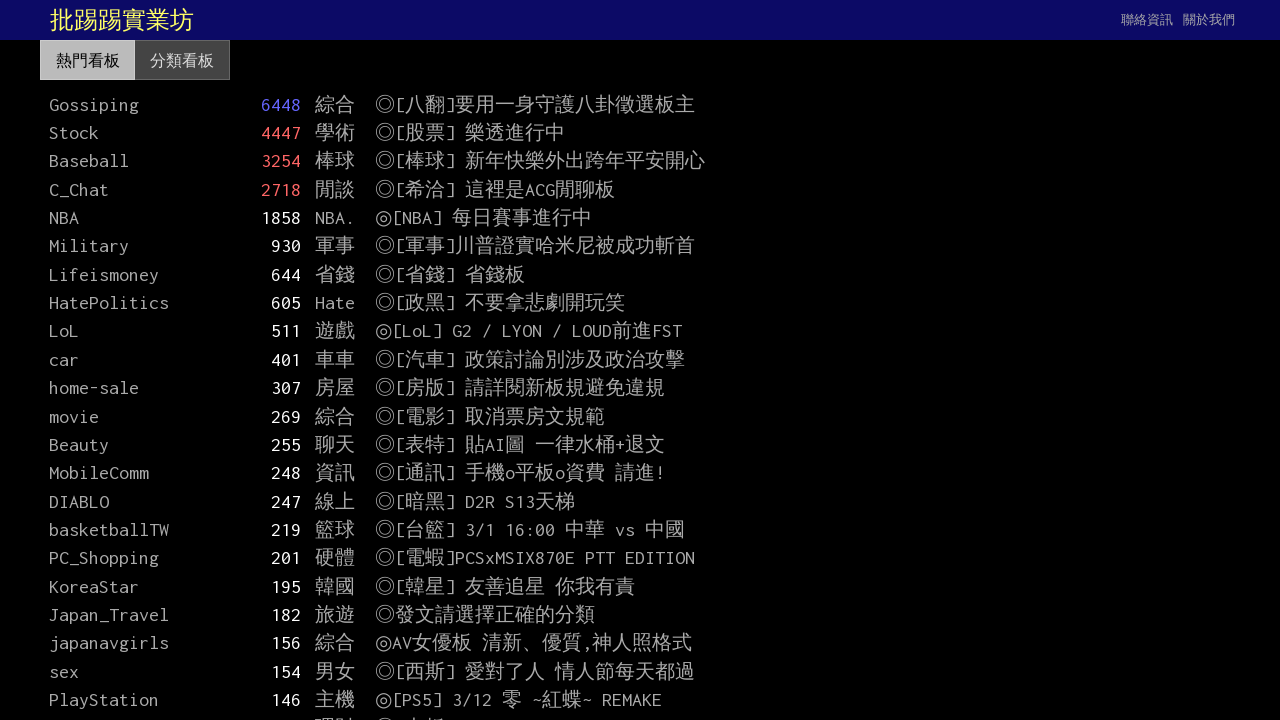

Clicked on board link at (640, 104) on a.board
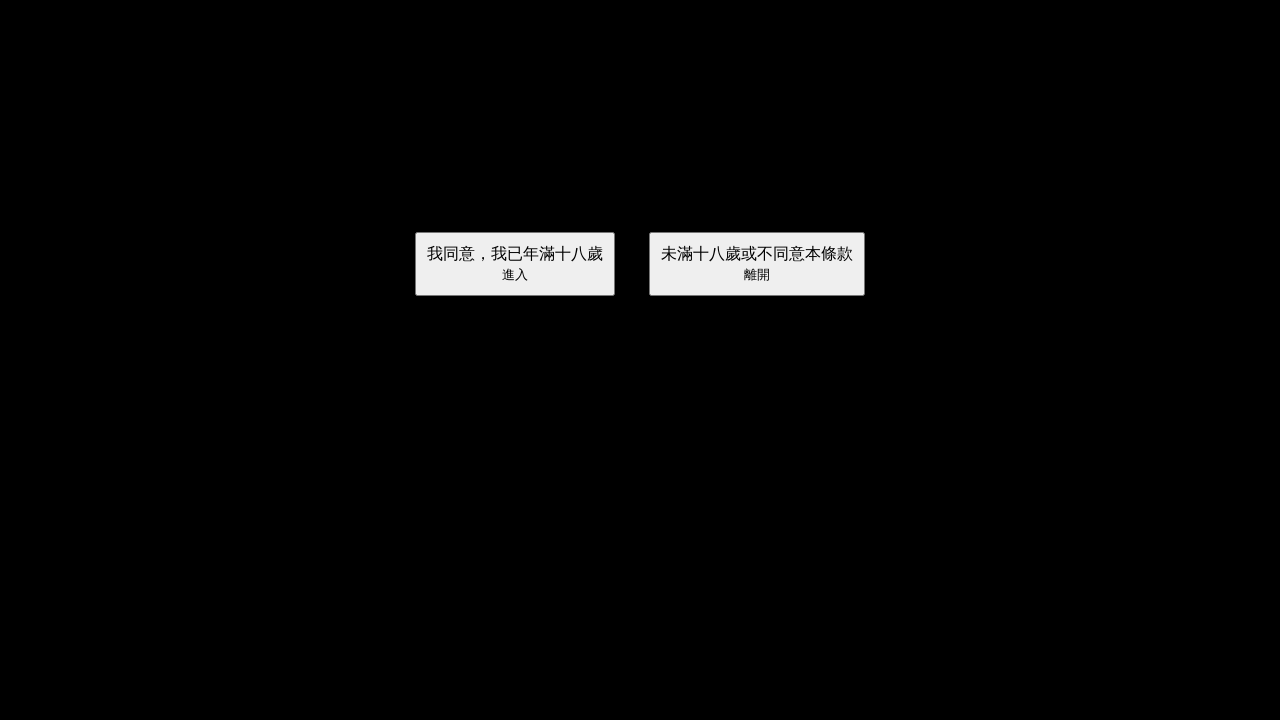

Over-18 age verification page loaded
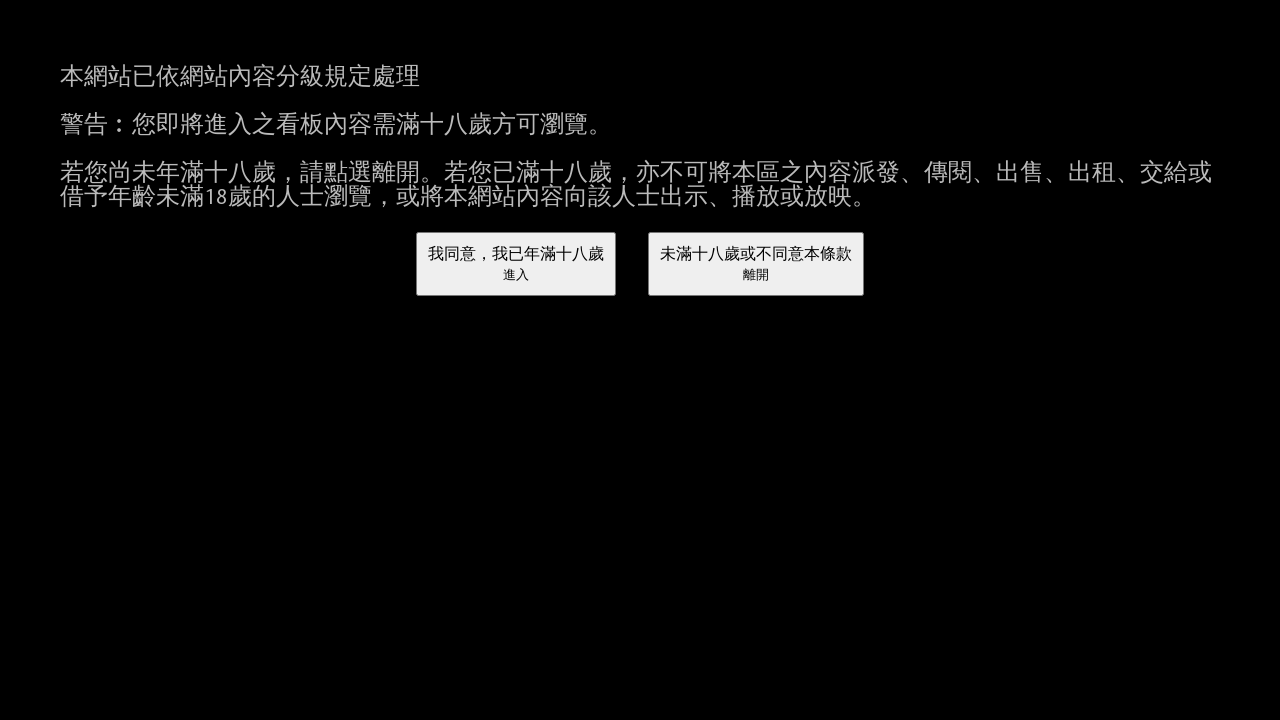

Clicked age verification confirmation button at (516, 264) on button.btn-big
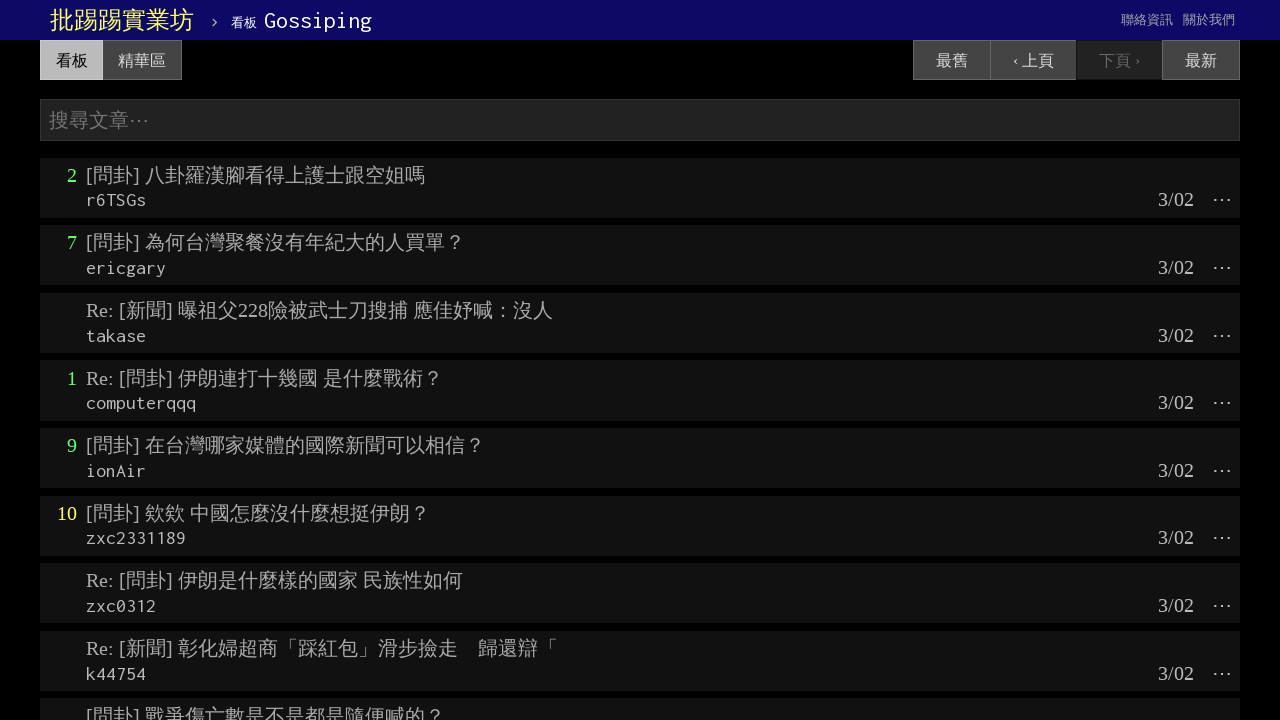

Navigated to Gossiping board page
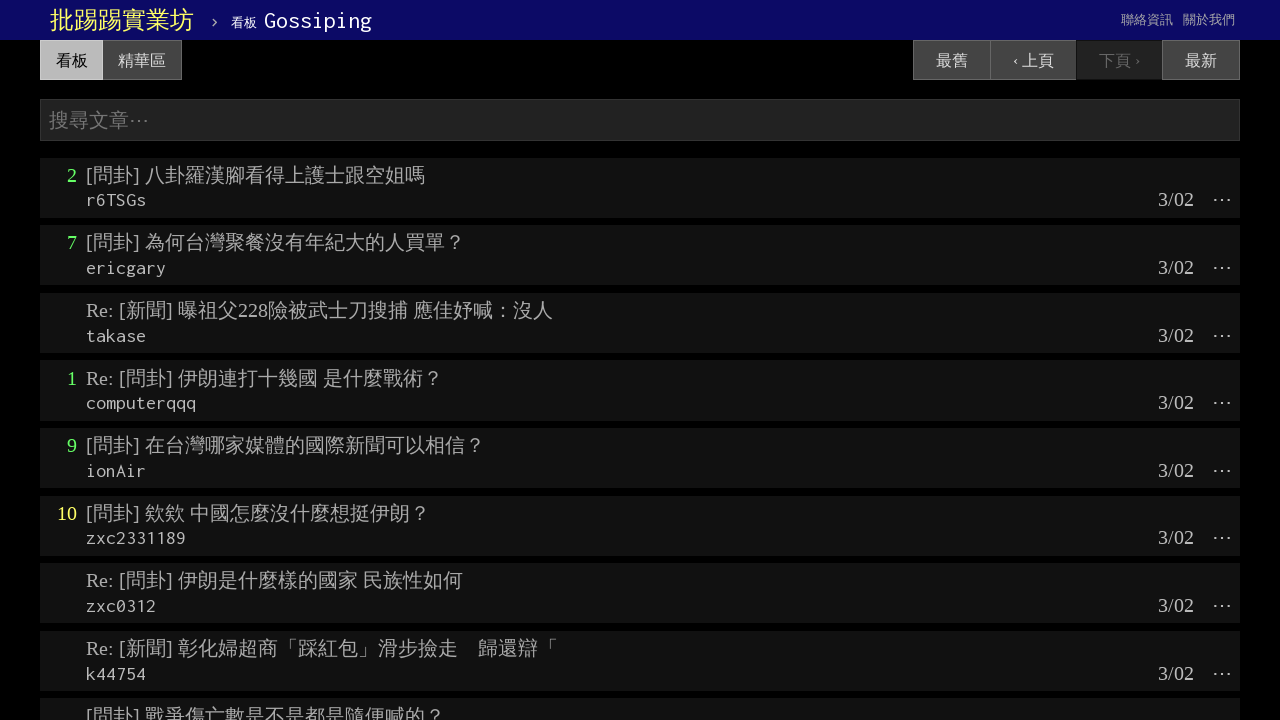

Verified post titles are displayed on Gossiping board
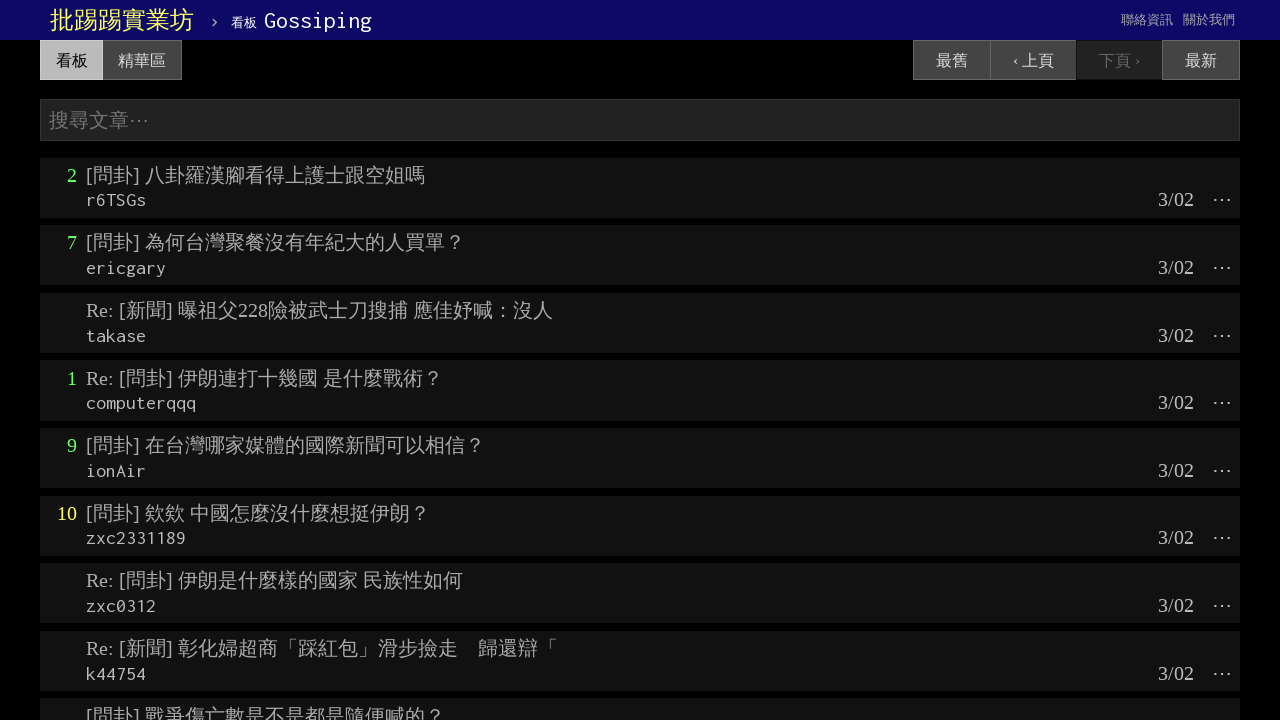

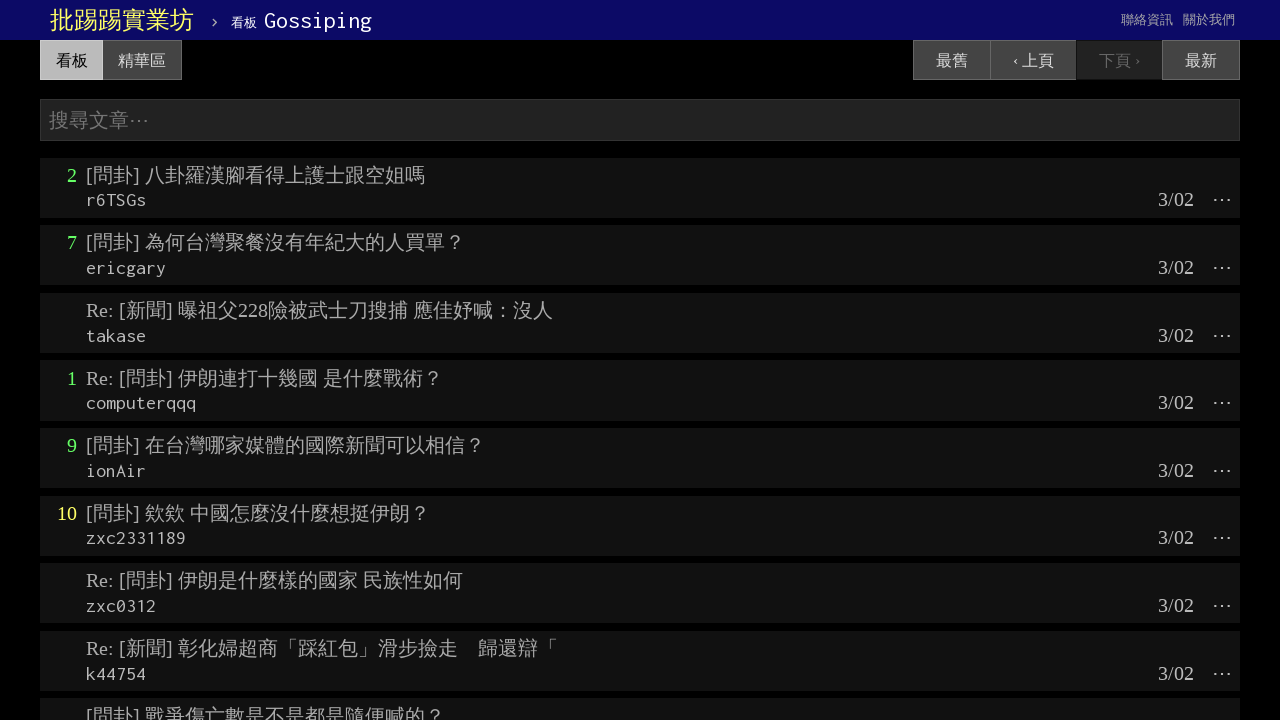